Tests clicking a button identified by its CSS class using a complex XPath selector that handles dynamic class attributes

Starting URL: http://uitestingplayground.com/classattr

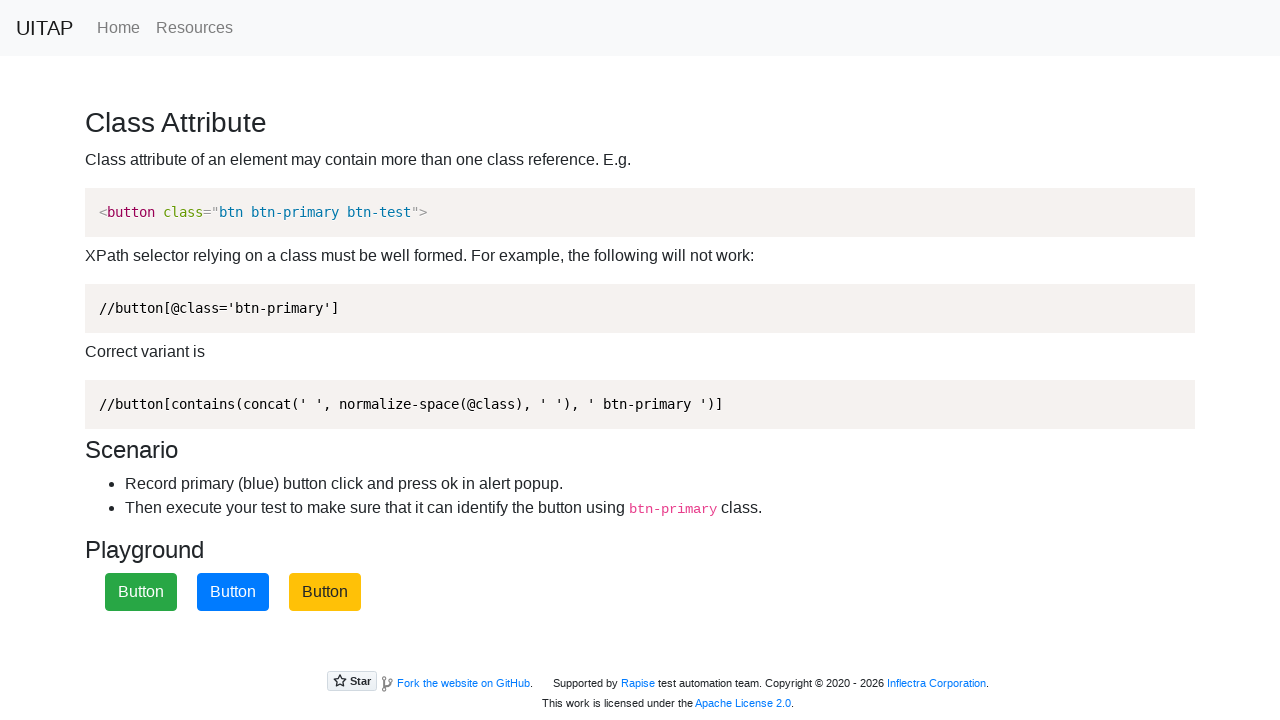

Clicked primary button identified by CSS class using complex XPath selector for dynamic class attributes at (233, 592) on button.btn-primary
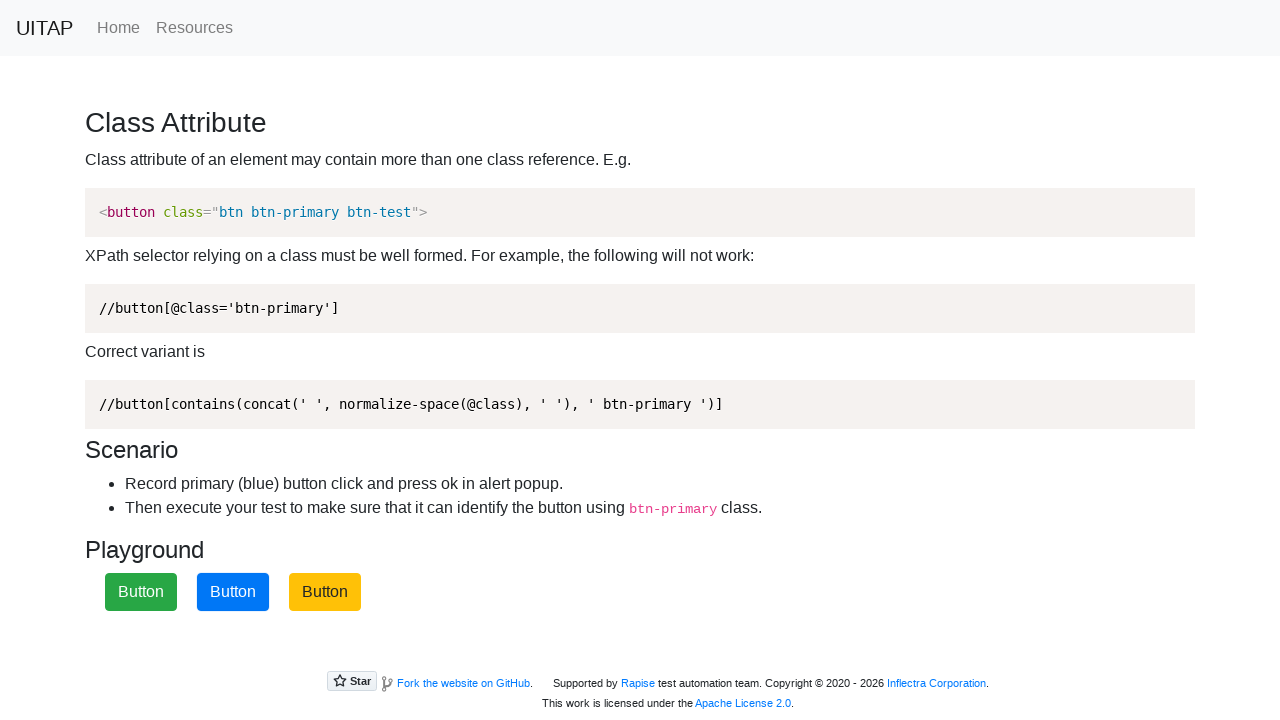

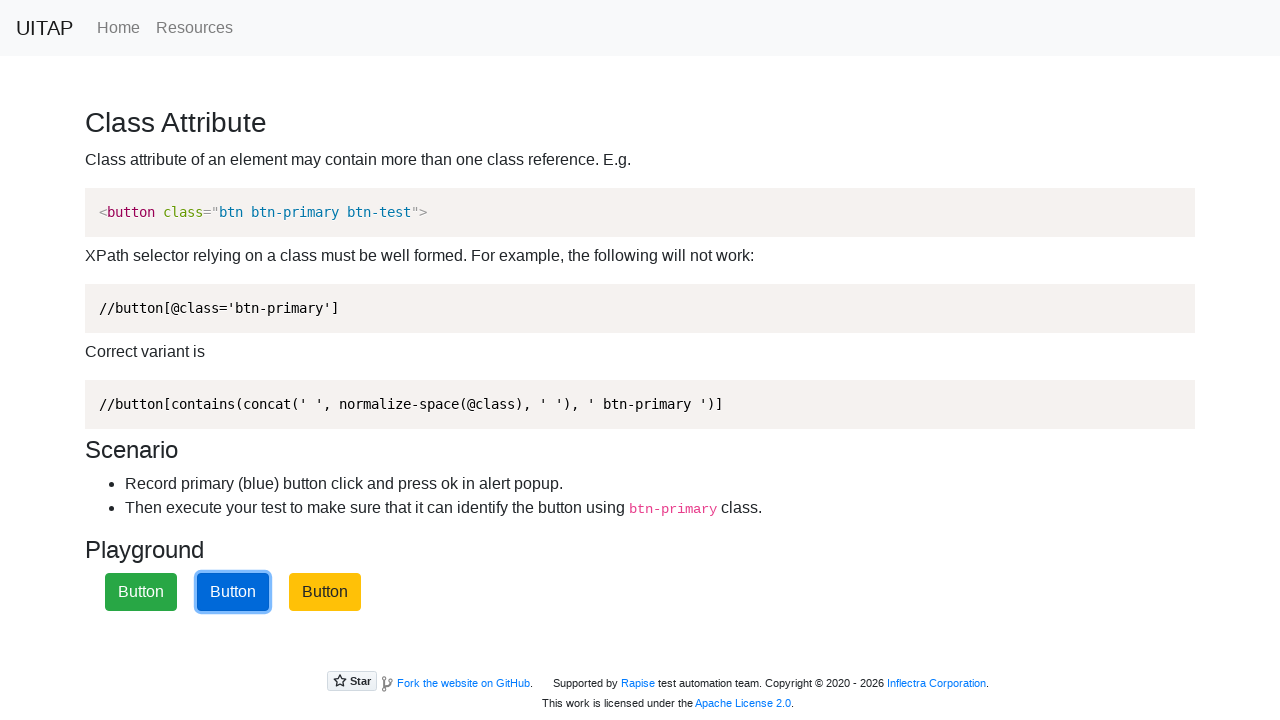